Tests website accessibility by navigating to the homepage, checking for 404 errors, verifying /index.html access, testing an API endpoint, and checking static file availability (CSS and JS).

Starting URL: https://nokier.co.uk

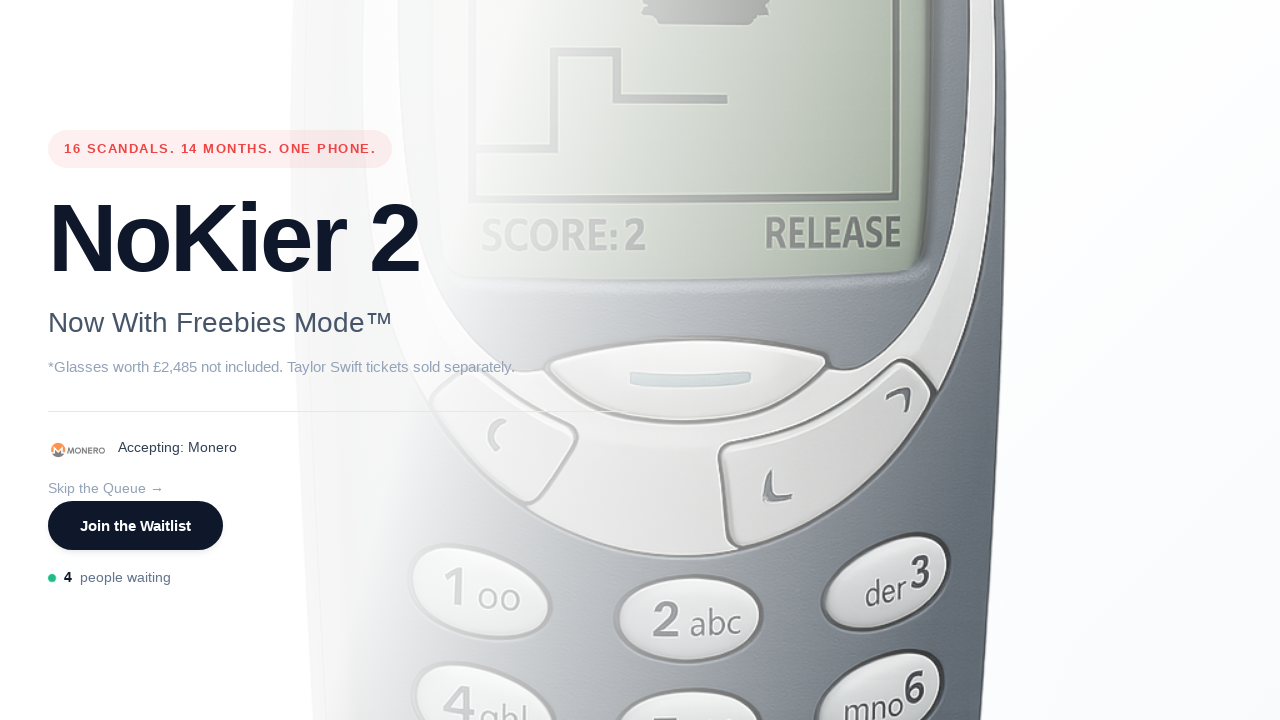

Waited for homepage to reach networkidle state
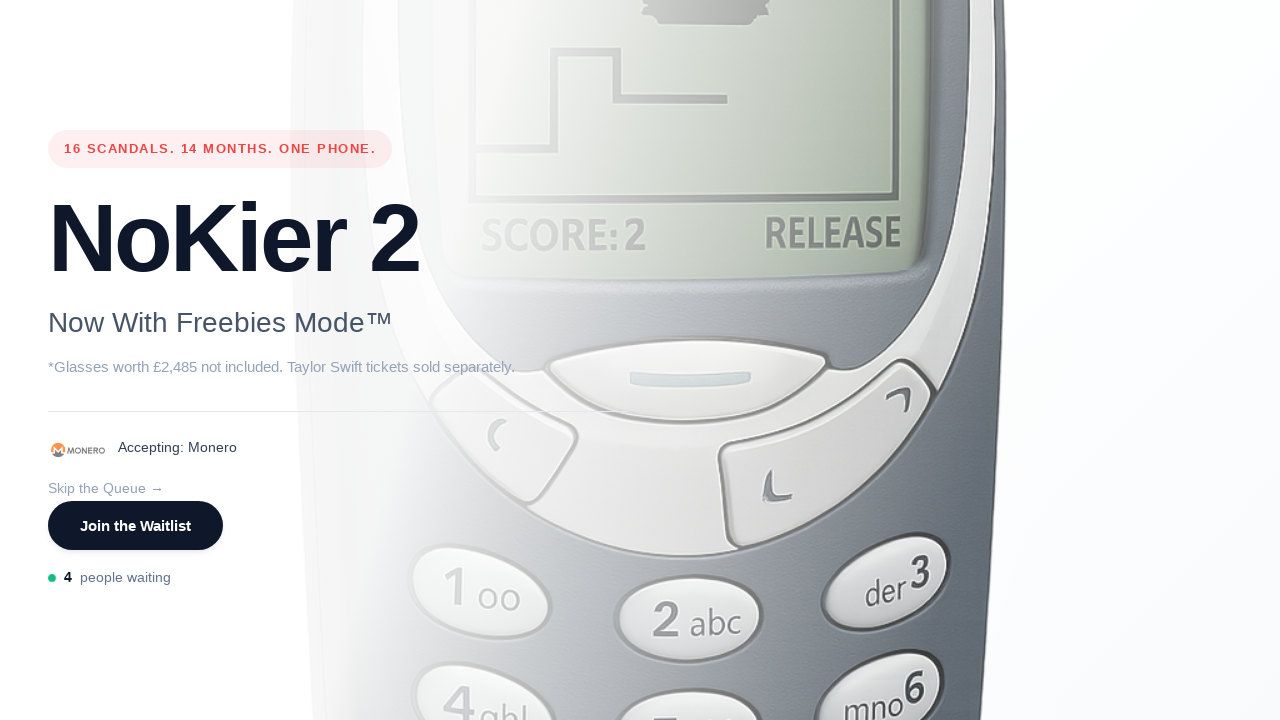

Retrieved page title: 'NoKier 2 - The Ultimate Downgrade | Two-Tier Technology™ | Now With Freebies Mode'
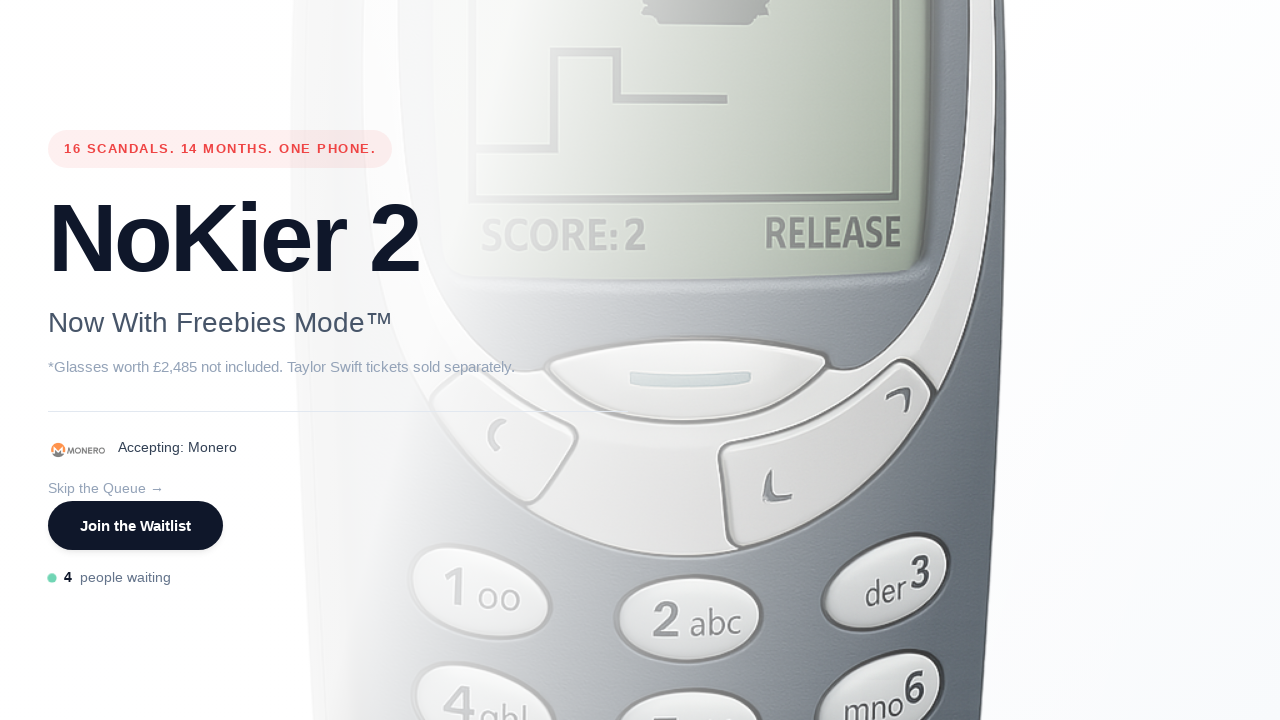

Checked body content for 404 errors (found: False)
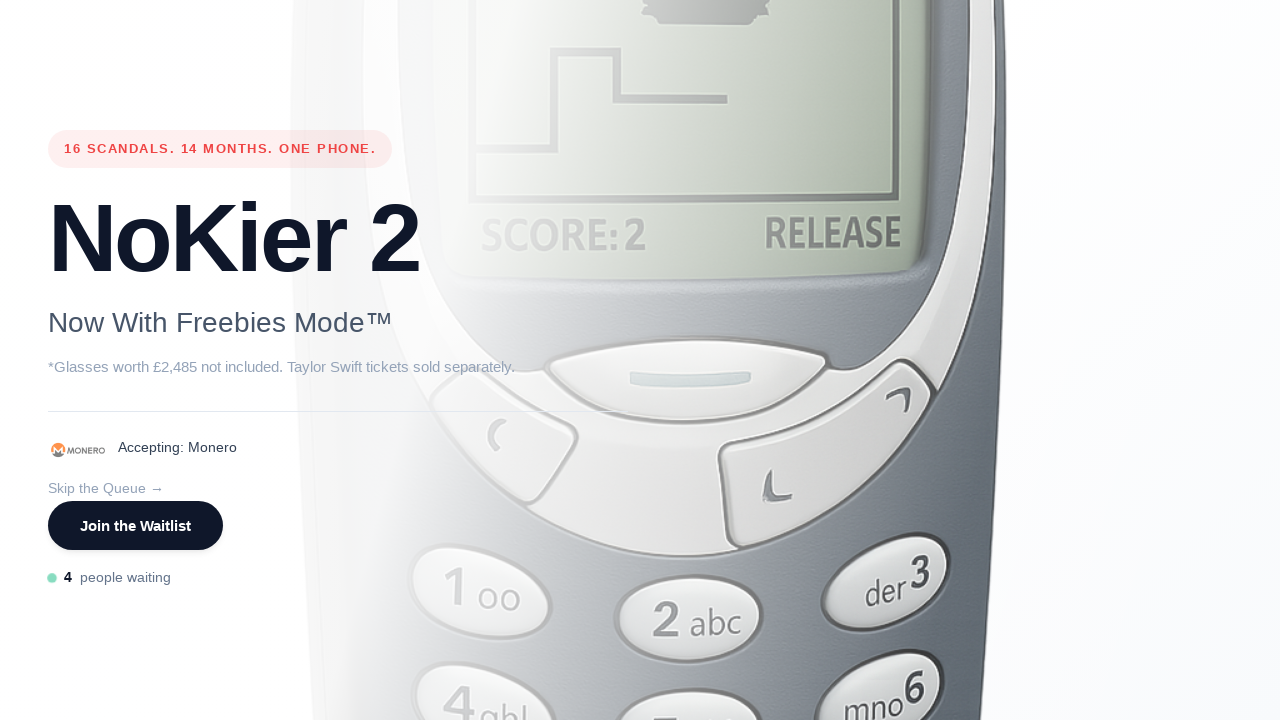

Navigated to /index.html
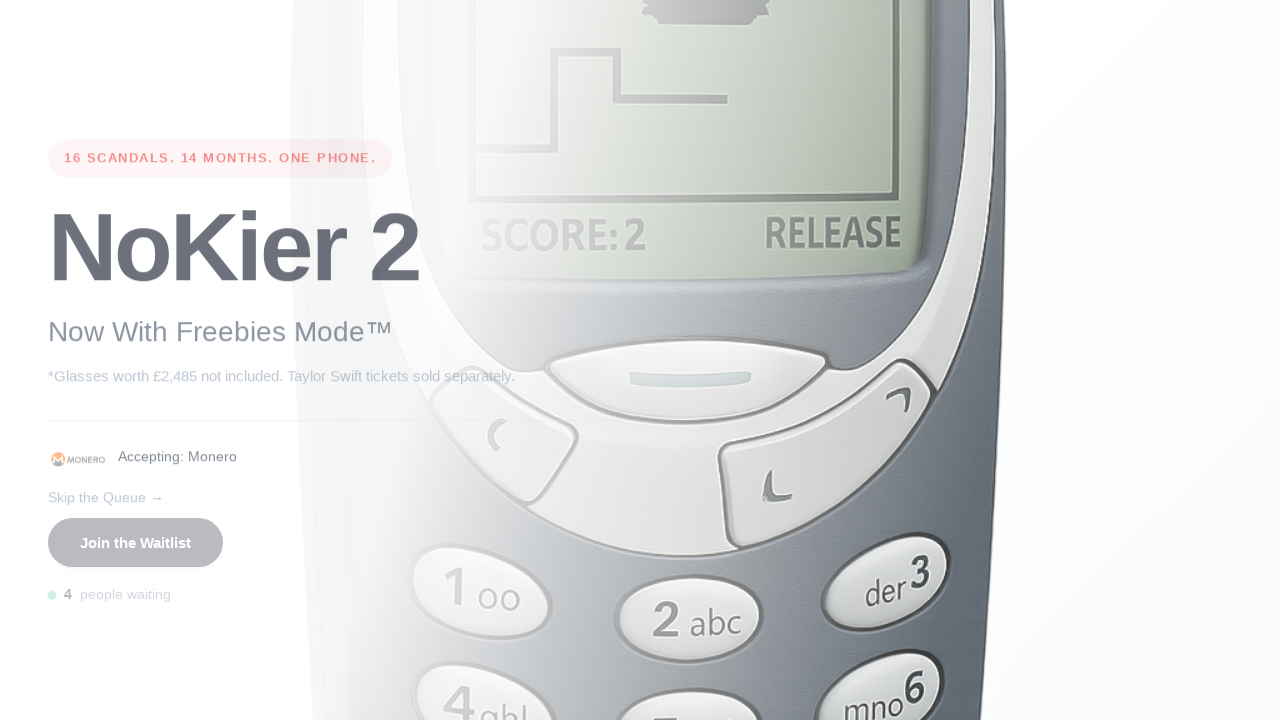

Waited for /index.html to reach networkidle state
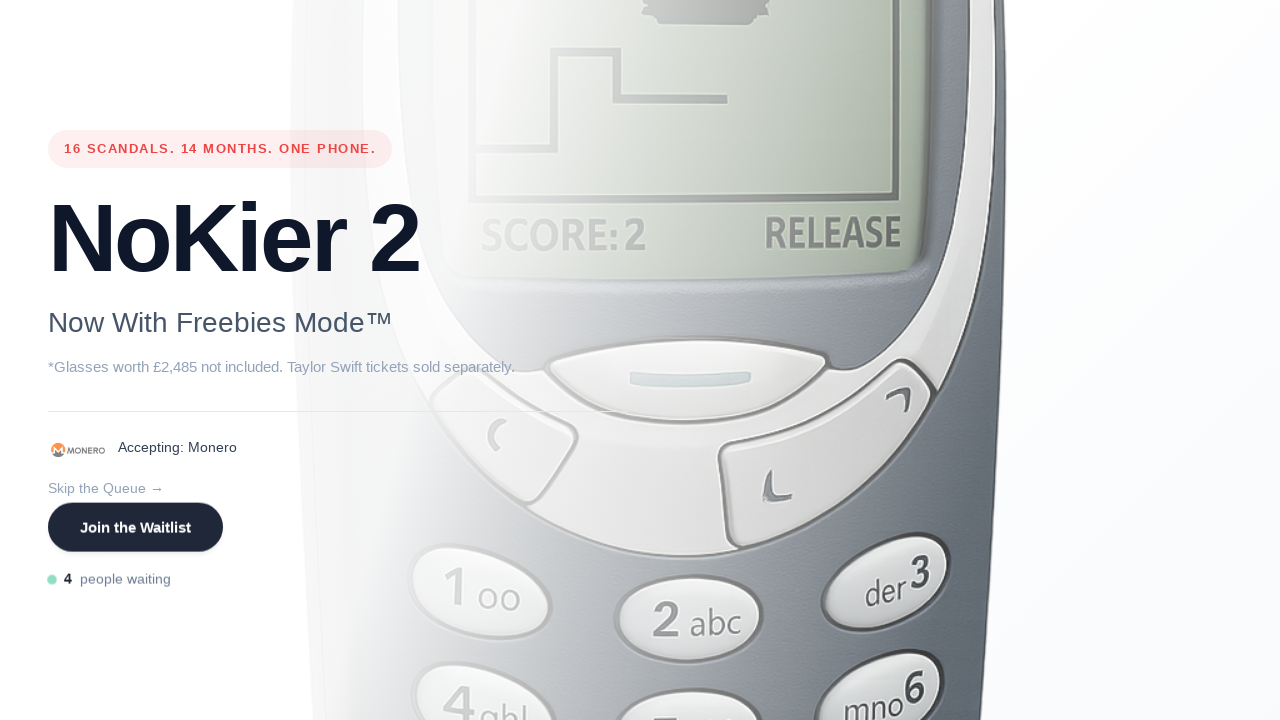

Navigated to API endpoint /api/hello
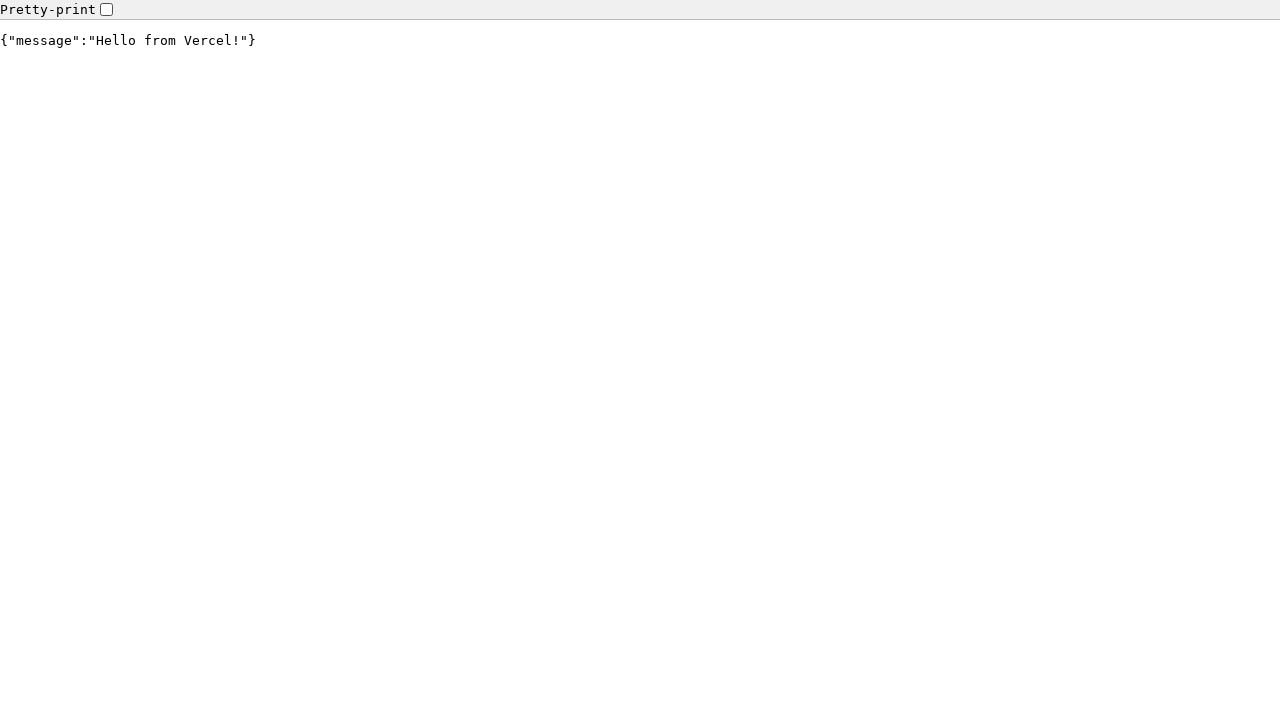

Waited for API endpoint to reach networkidle state
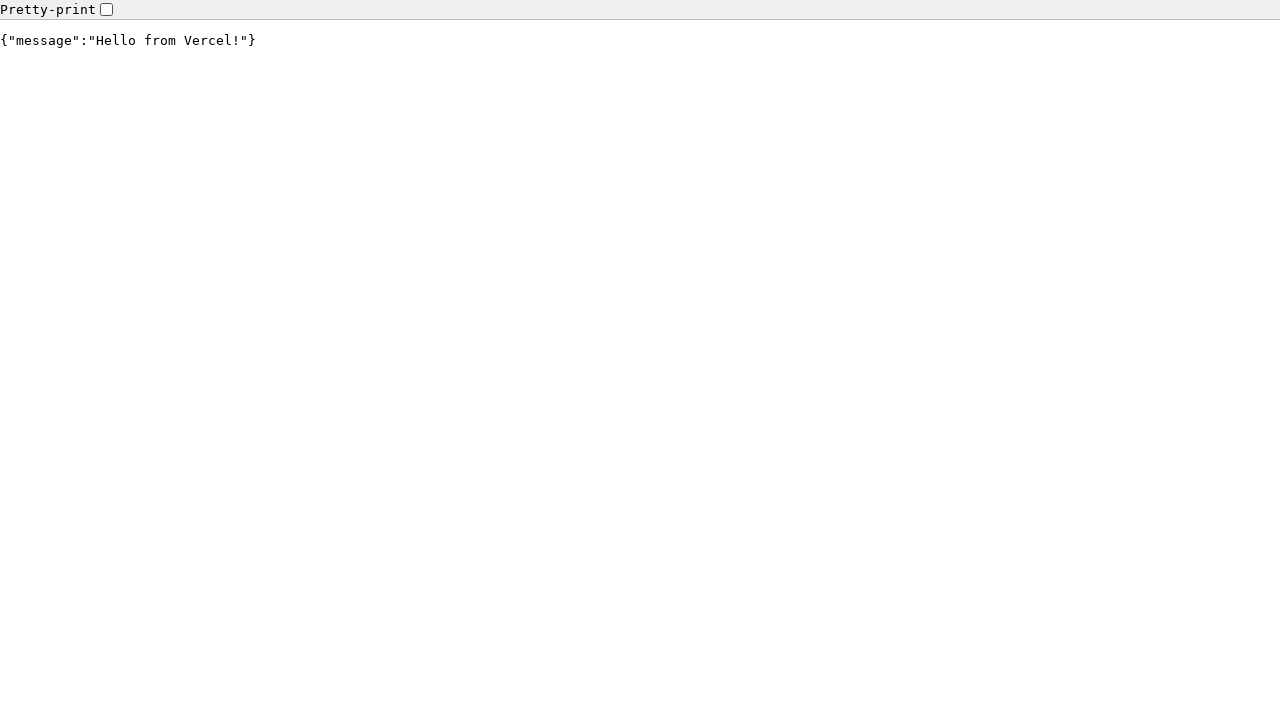

Navigated to static file /styles.css
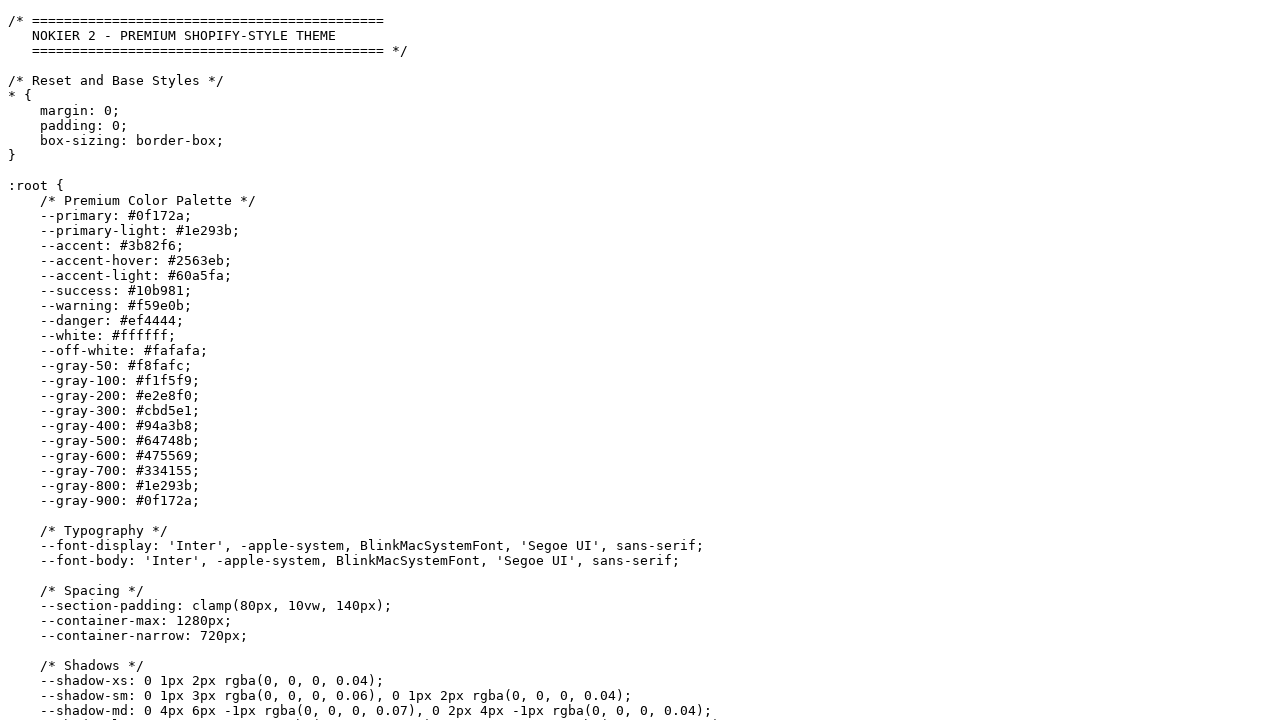

Navigated to static file /script.js
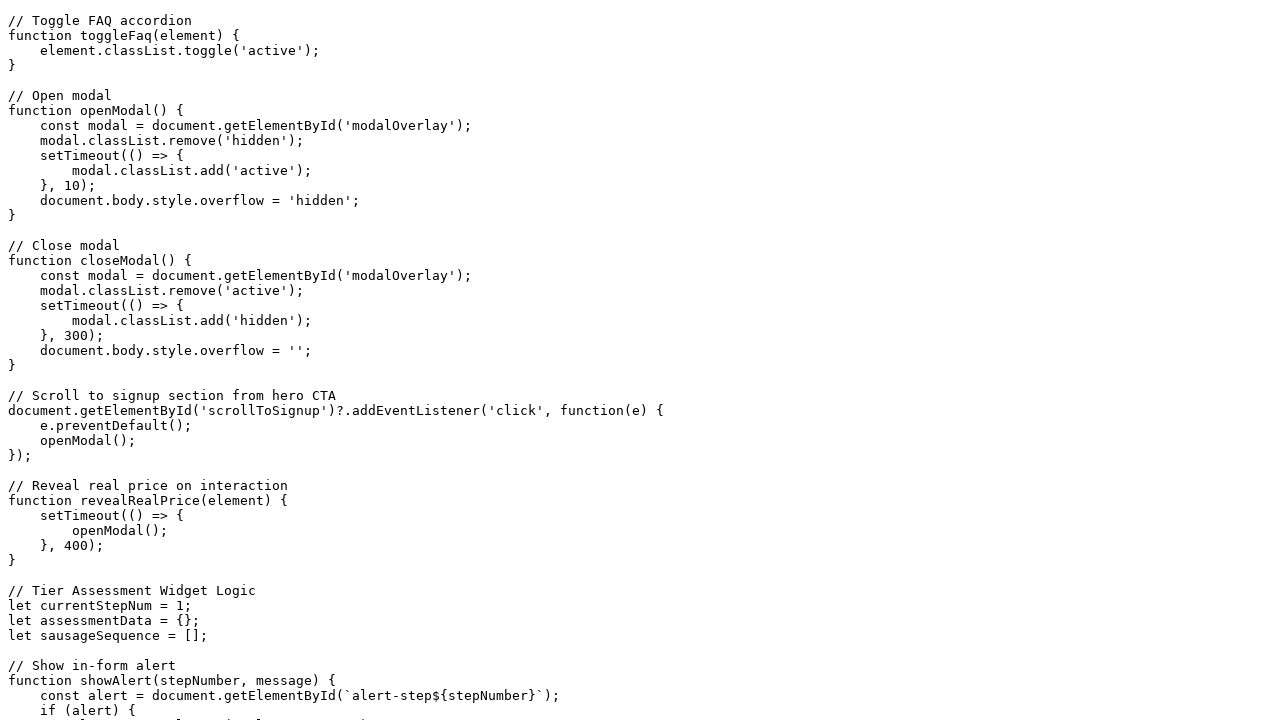

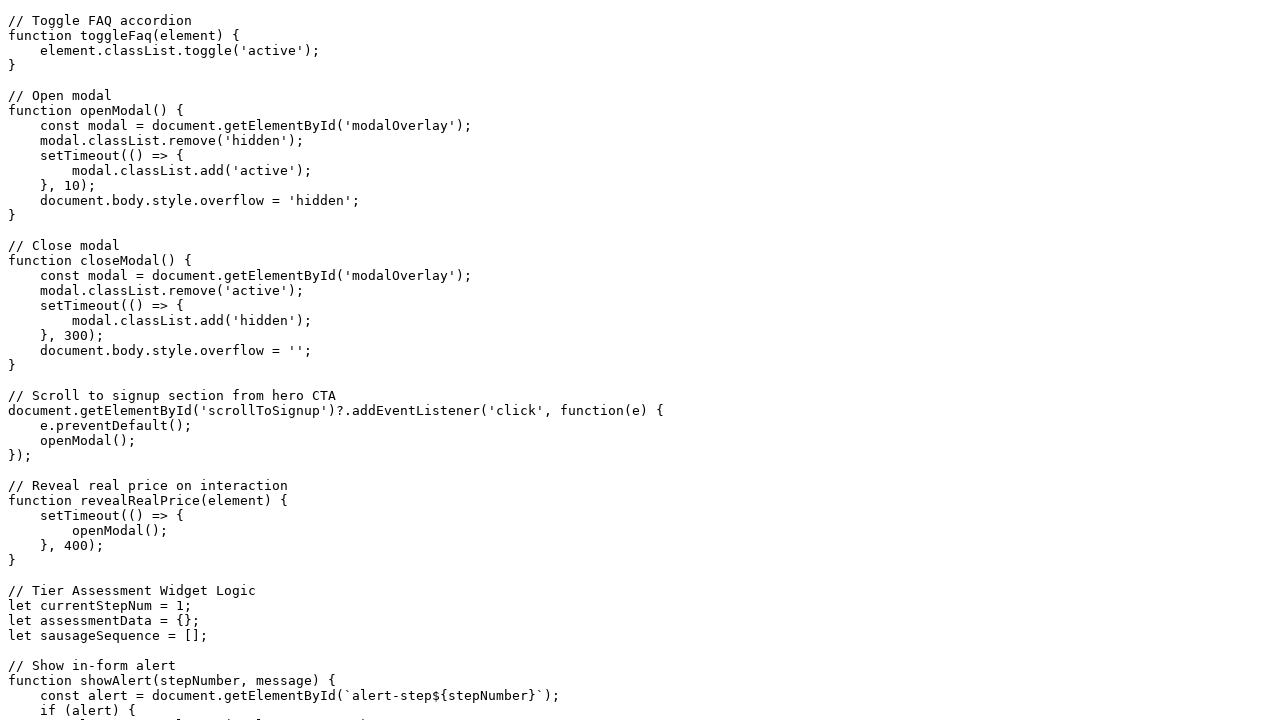